Navigates to the Dynamic Controls page and verifies the page header displays "Dynamic Controls"

Starting URL: https://the-internet.herokuapp.com

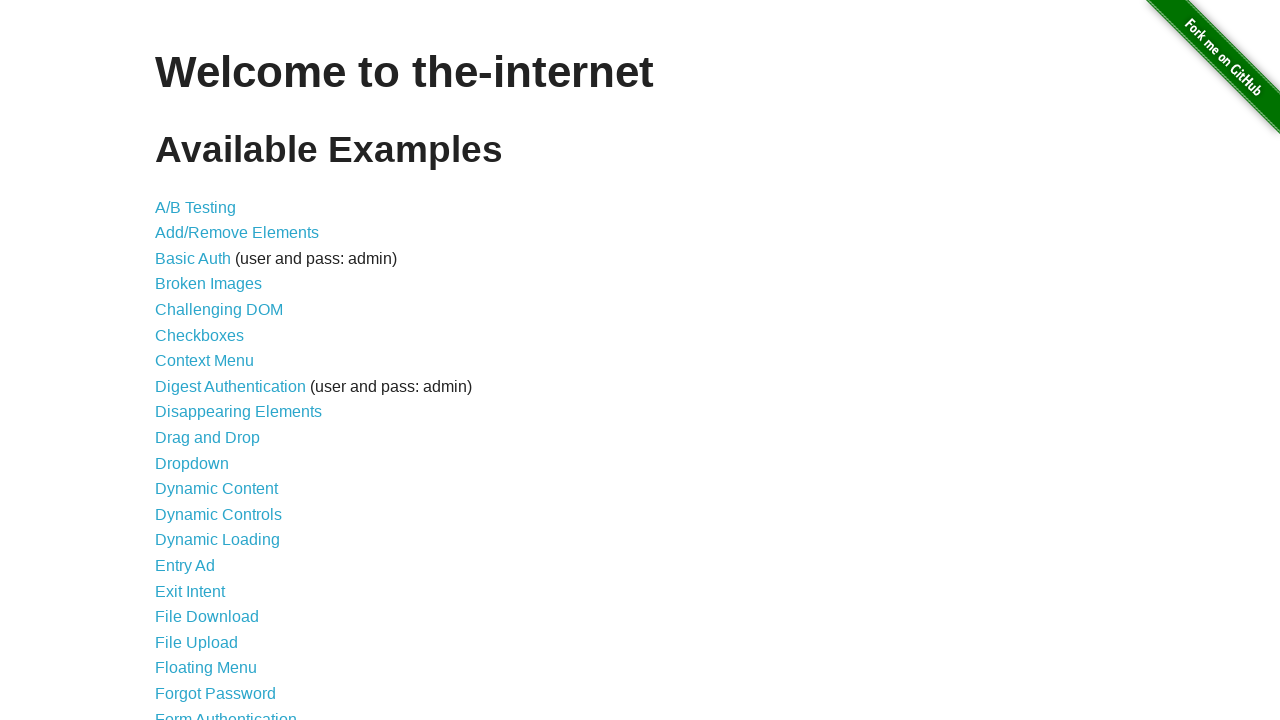

Clicked on Dynamic Controls link at (218, 514) on internal:role=link[name="Dynamic Controls"i]
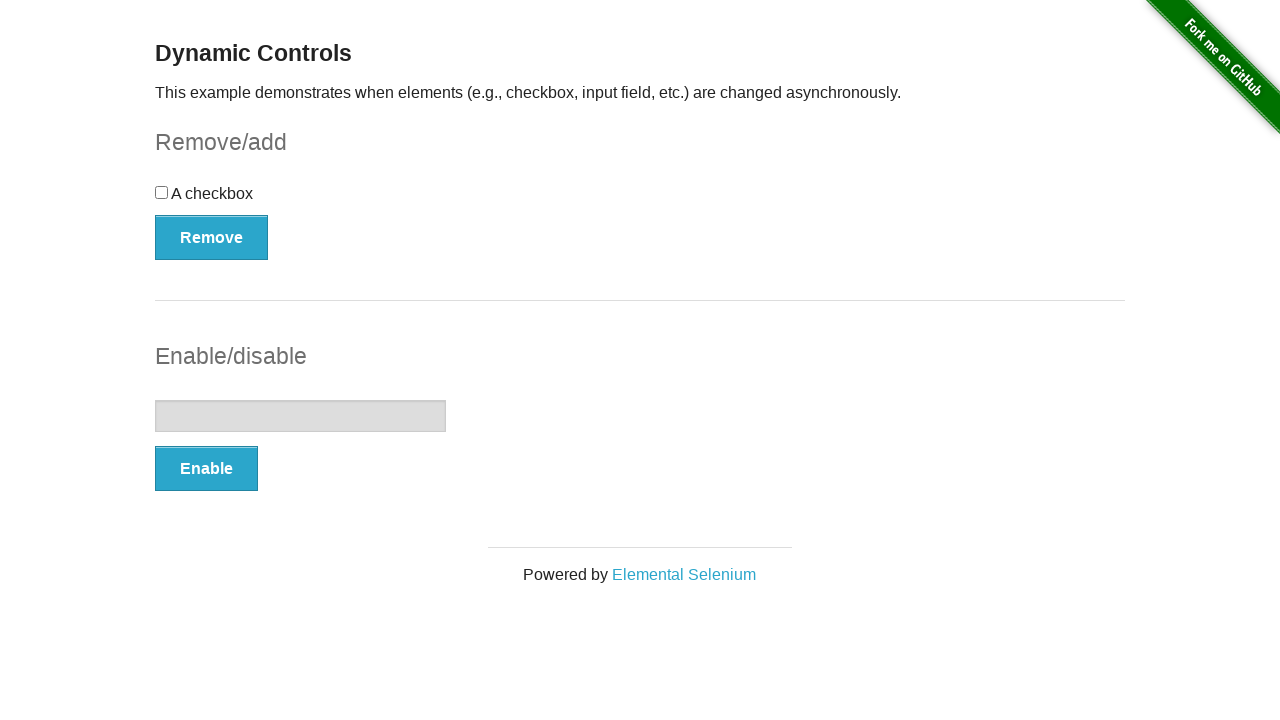

Located Dynamic Controls page header
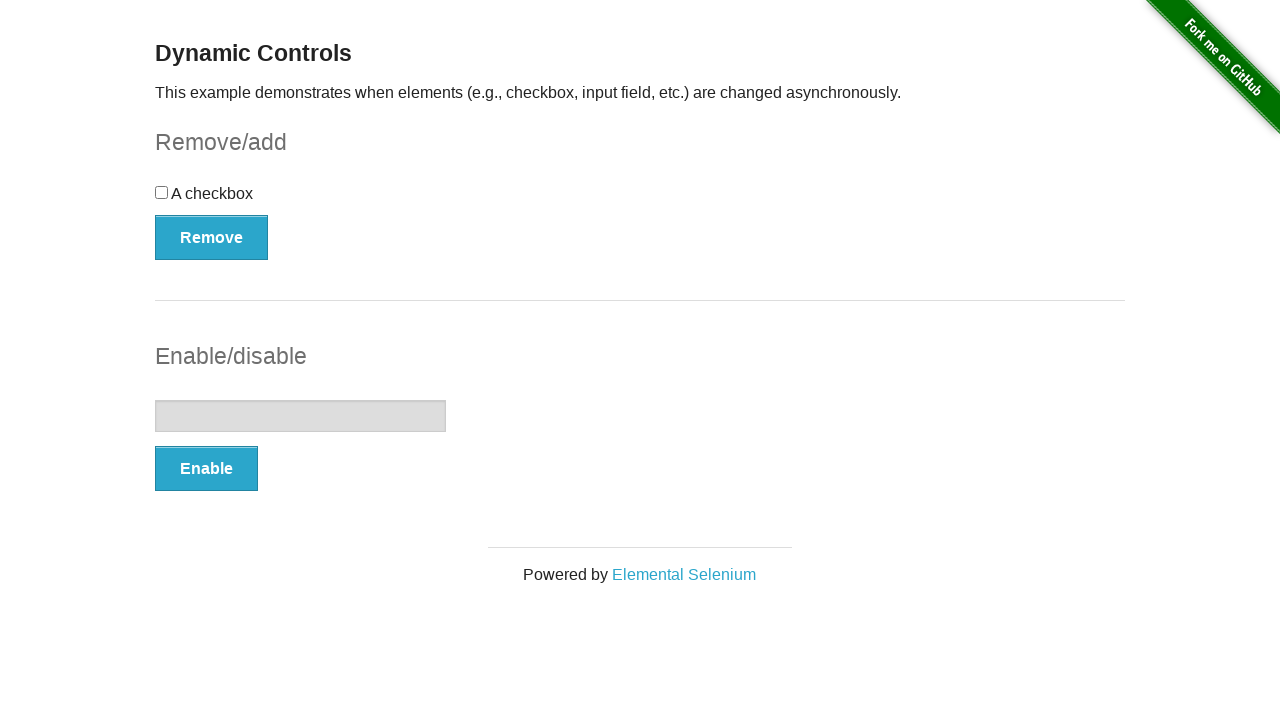

Verified page header displays 'Dynamic Controls'
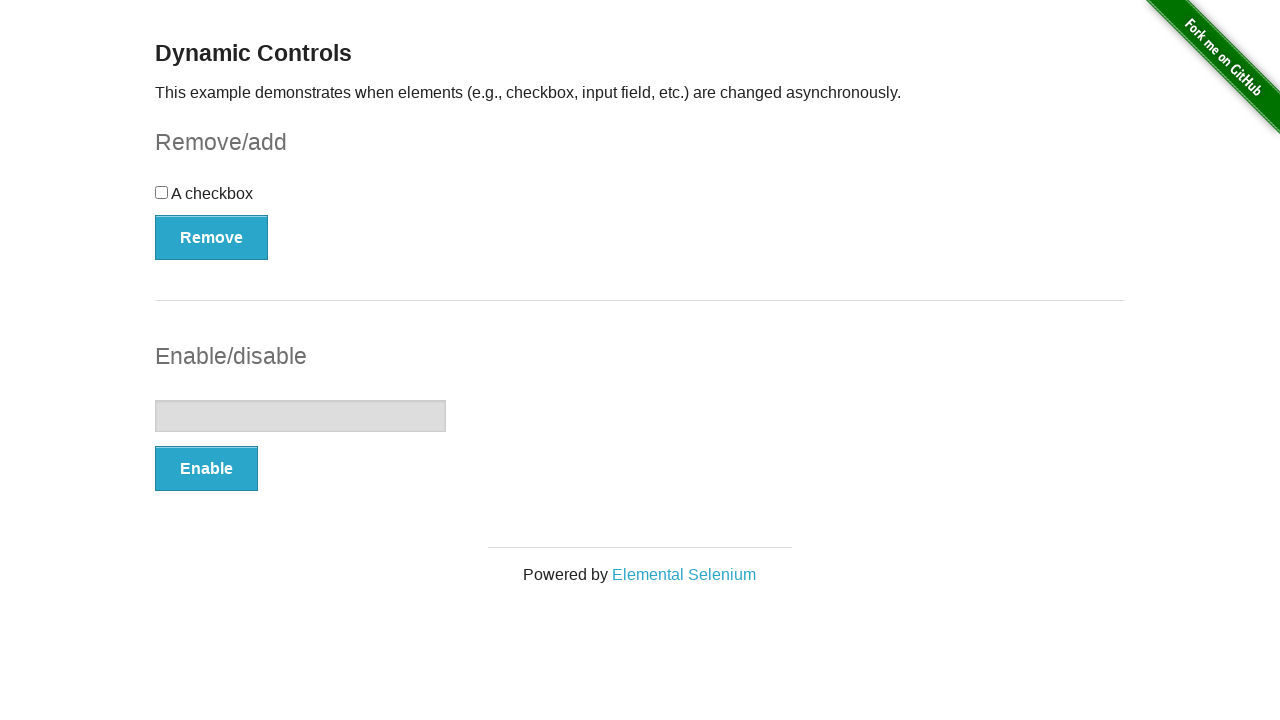

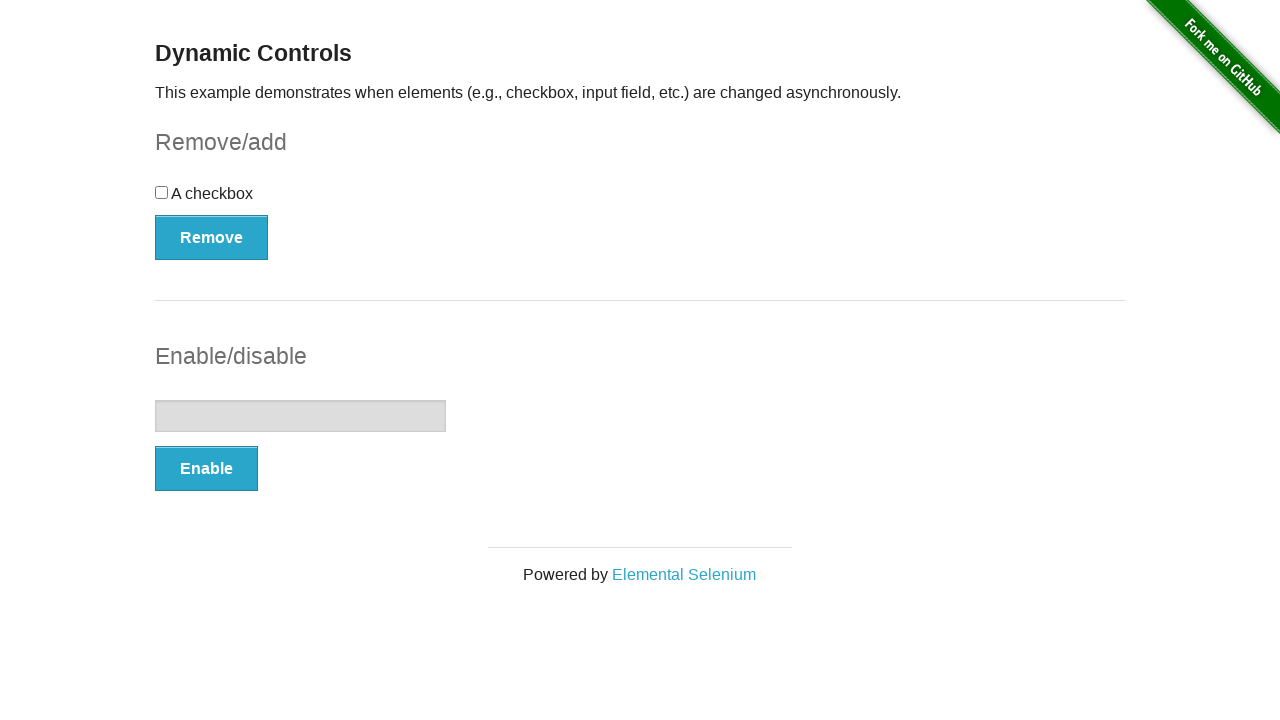